Tests checkbox selection state by verifying initial unchecked state, clicking the checkbox, and confirming it becomes selected

Starting URL: https://naveenautomationlabs.com/opencart/index.php?route=account/register

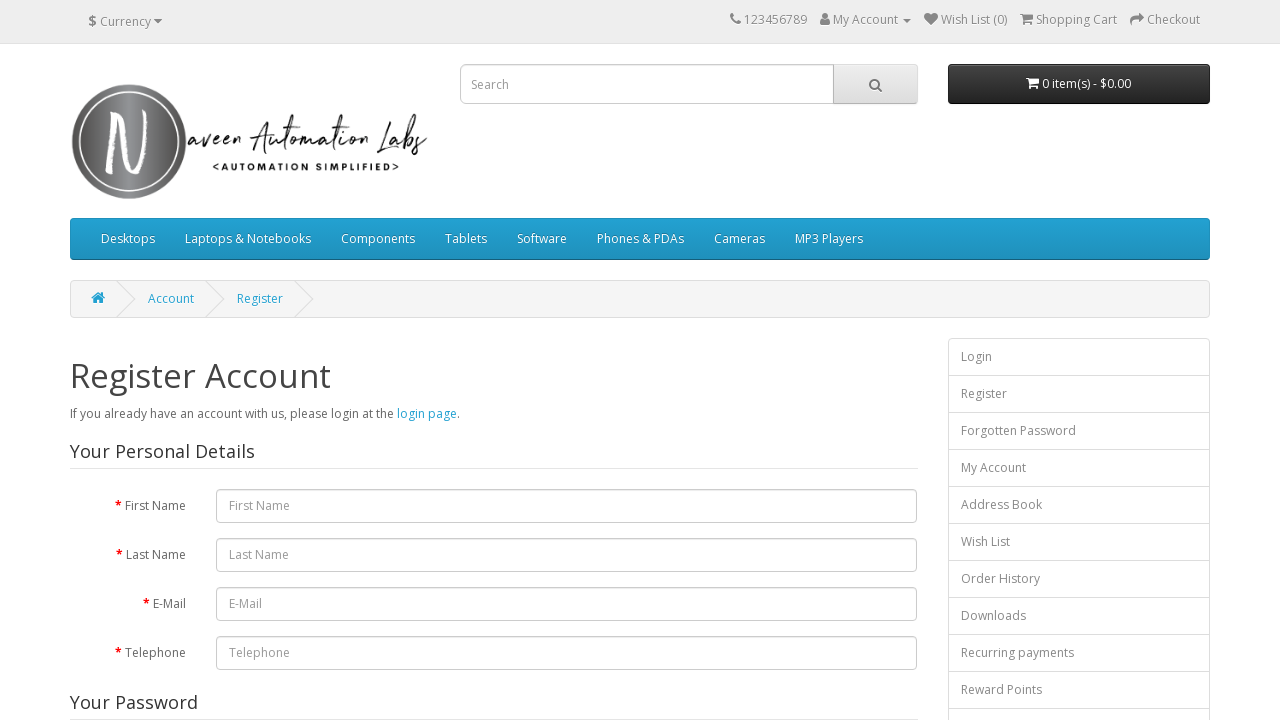

Verified initial state of agree checkbox
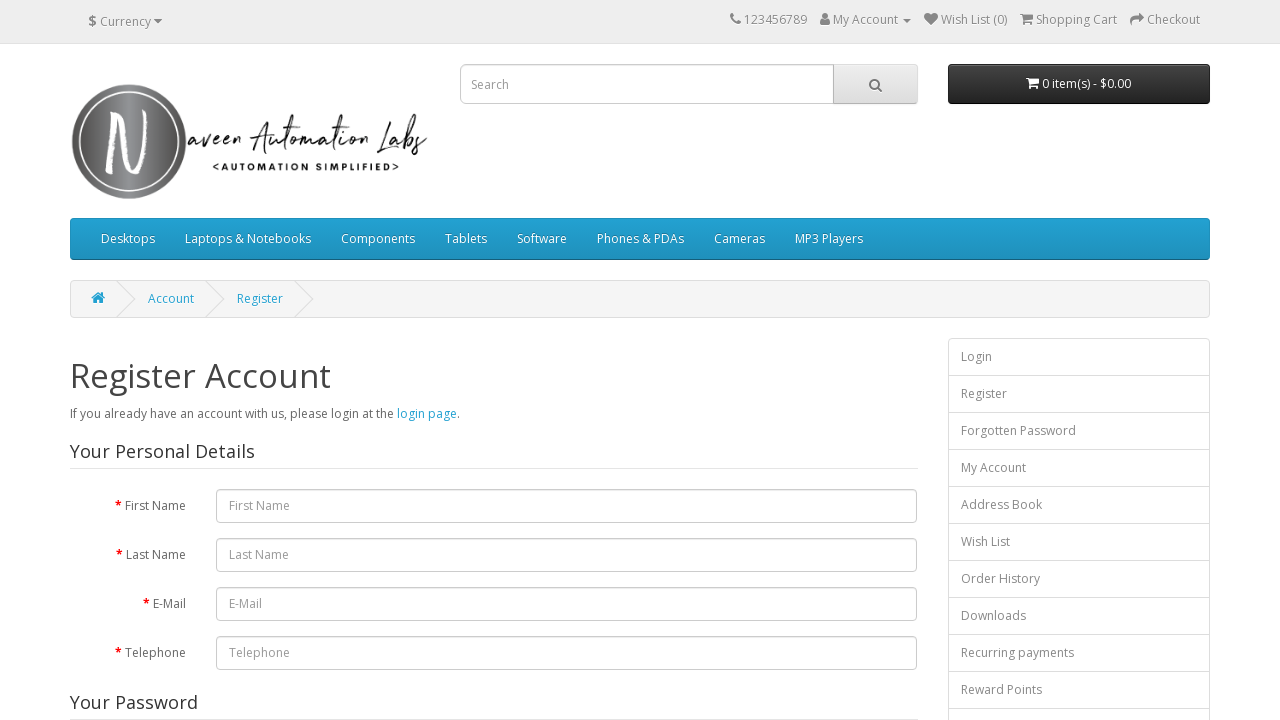

Asserted that agree checkbox is initially unchecked
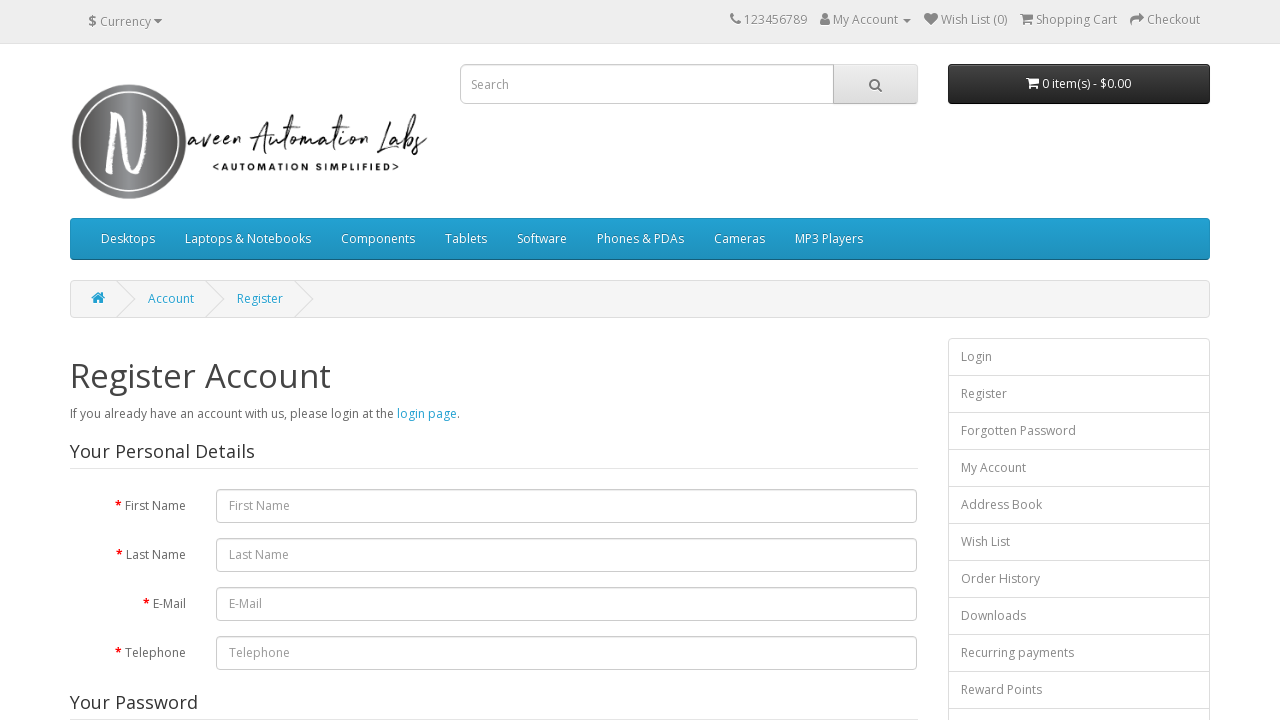

Clicked the agree checkbox at (825, 424) on input[name='agree']
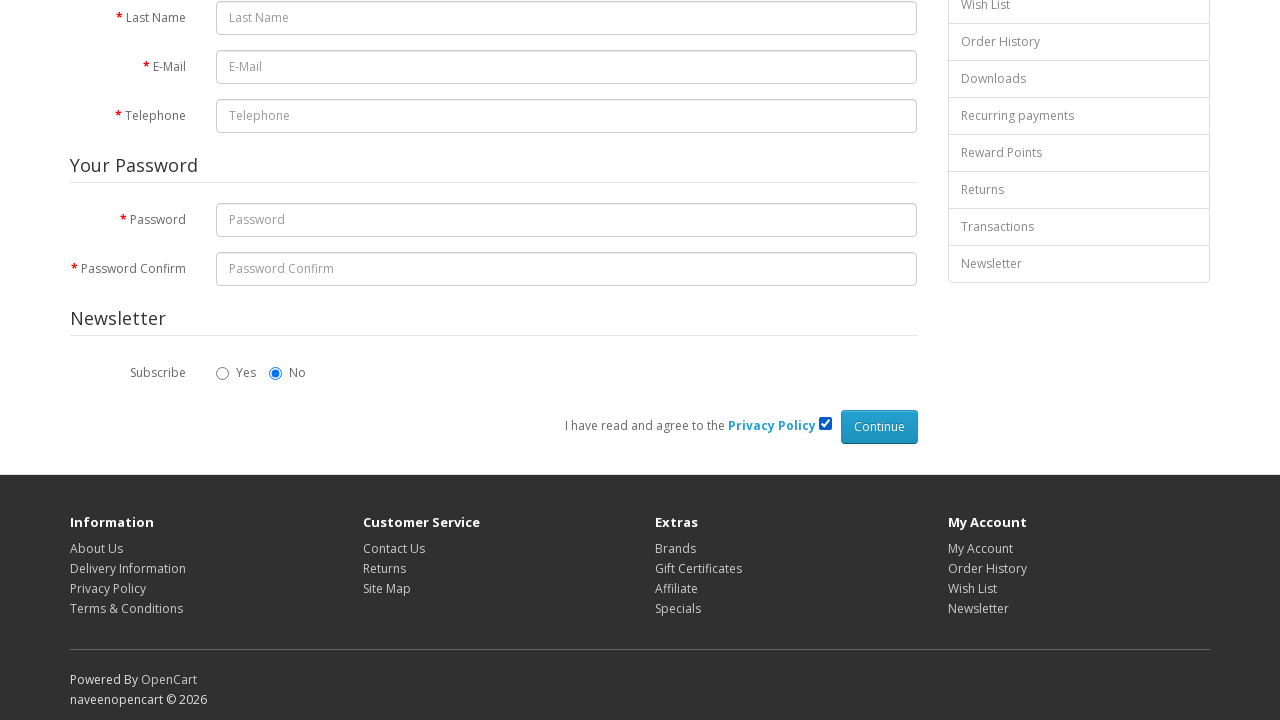

Verified final state of agree checkbox after clicking
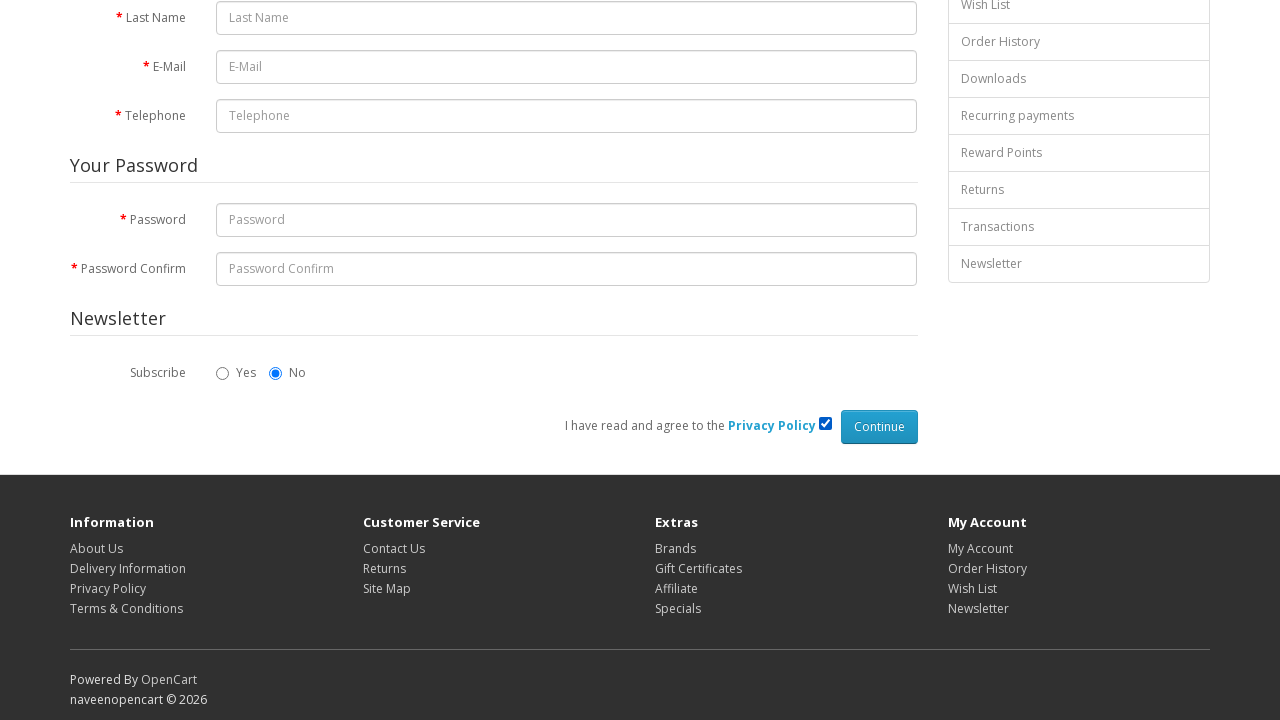

Asserted that agree checkbox is now checked
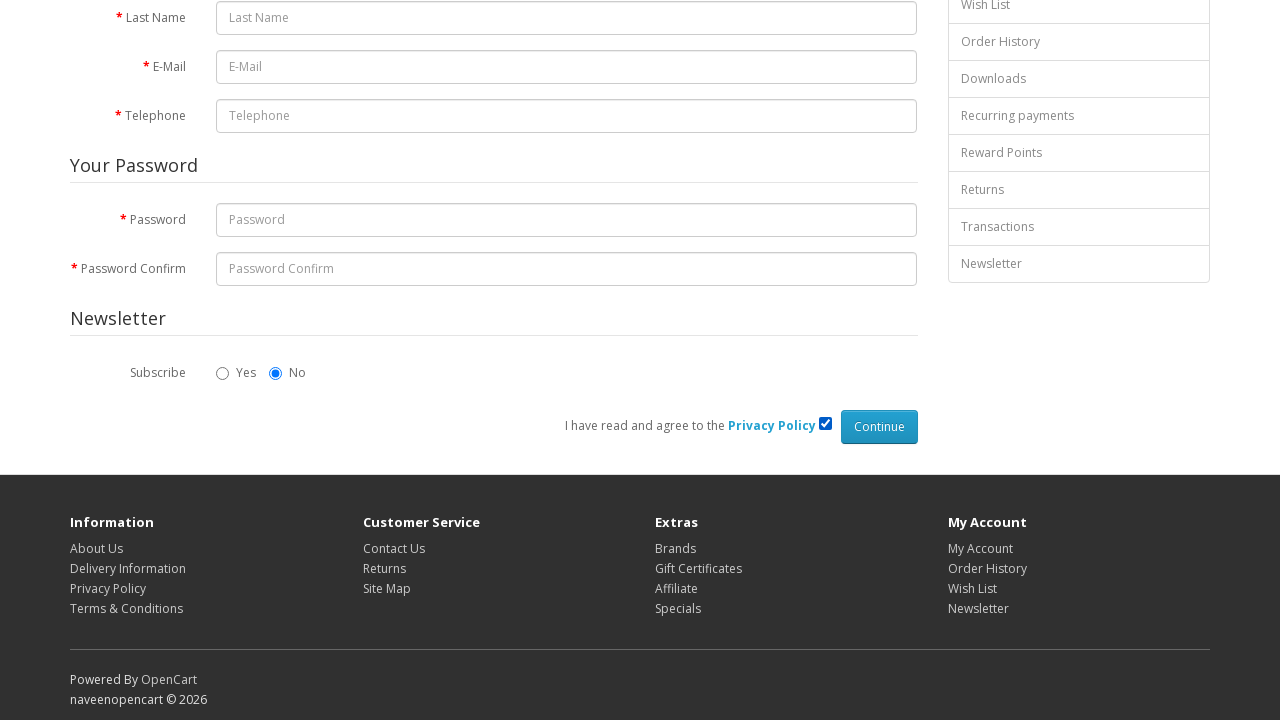

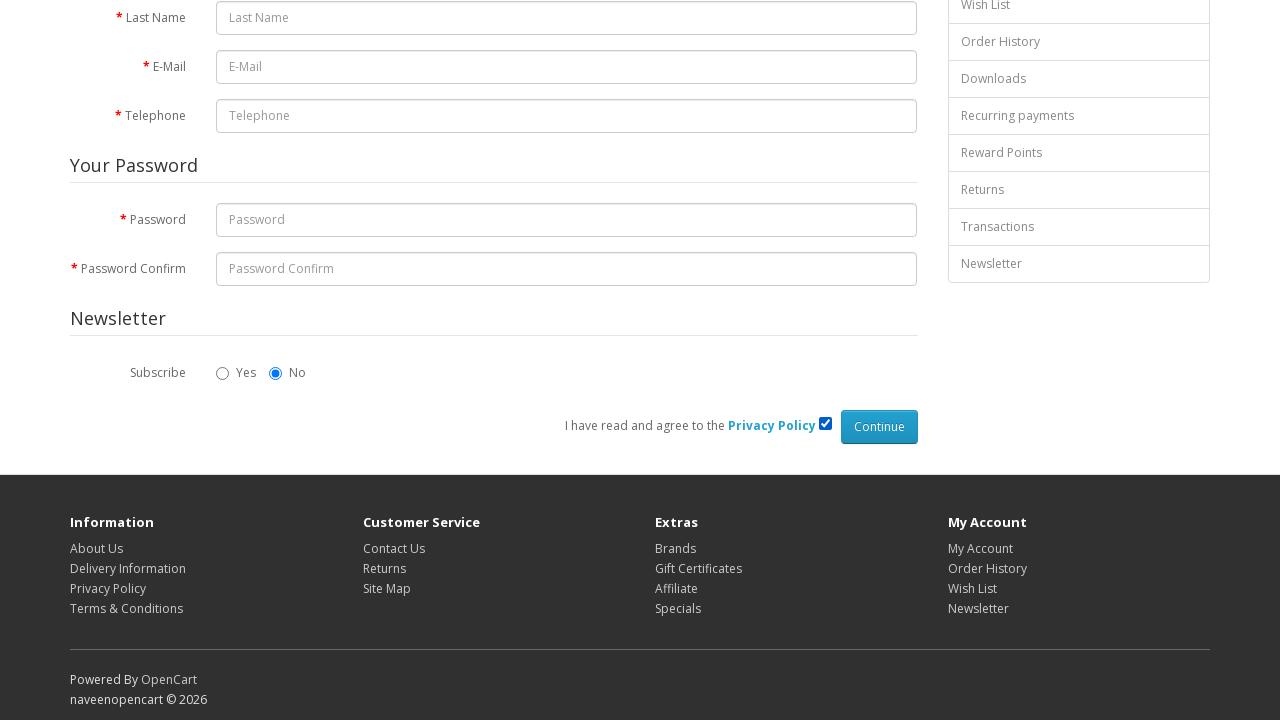